Tests dropdown selection by selecting an option using its index position (4th item)

Starting URL: https://automationtesting.co.uk/dropdown.html

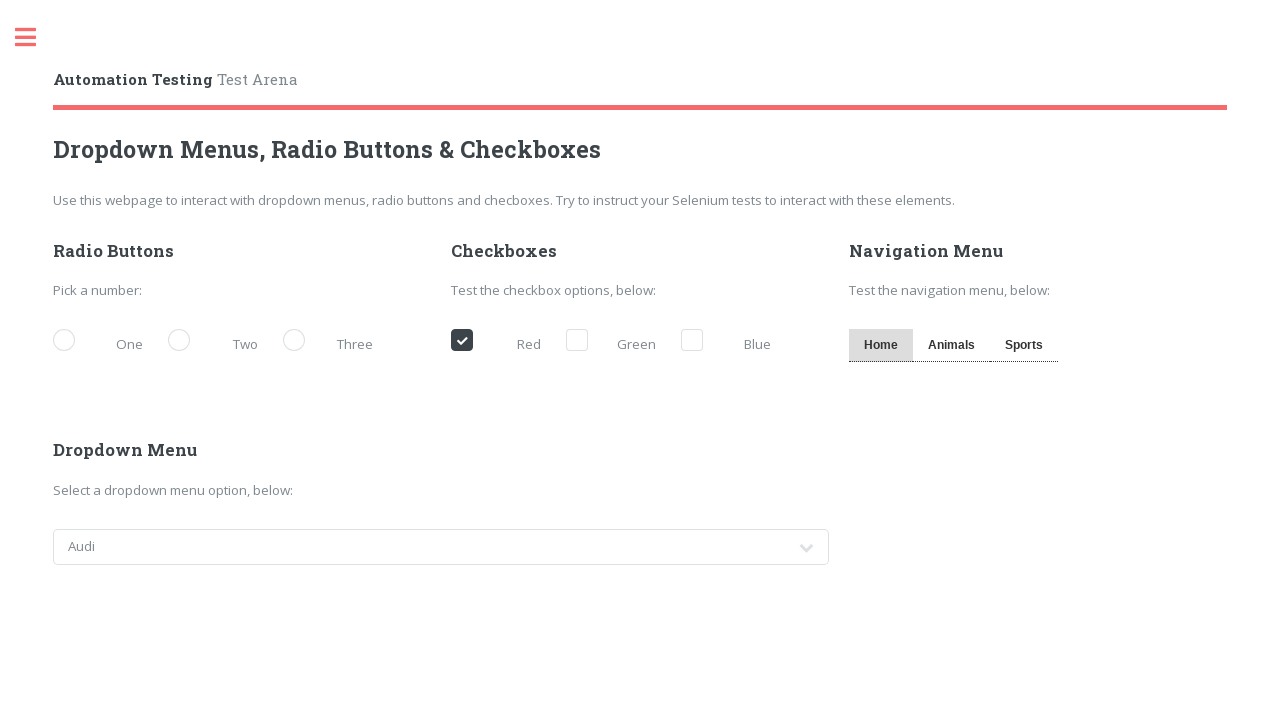

Navigated to dropdown test page
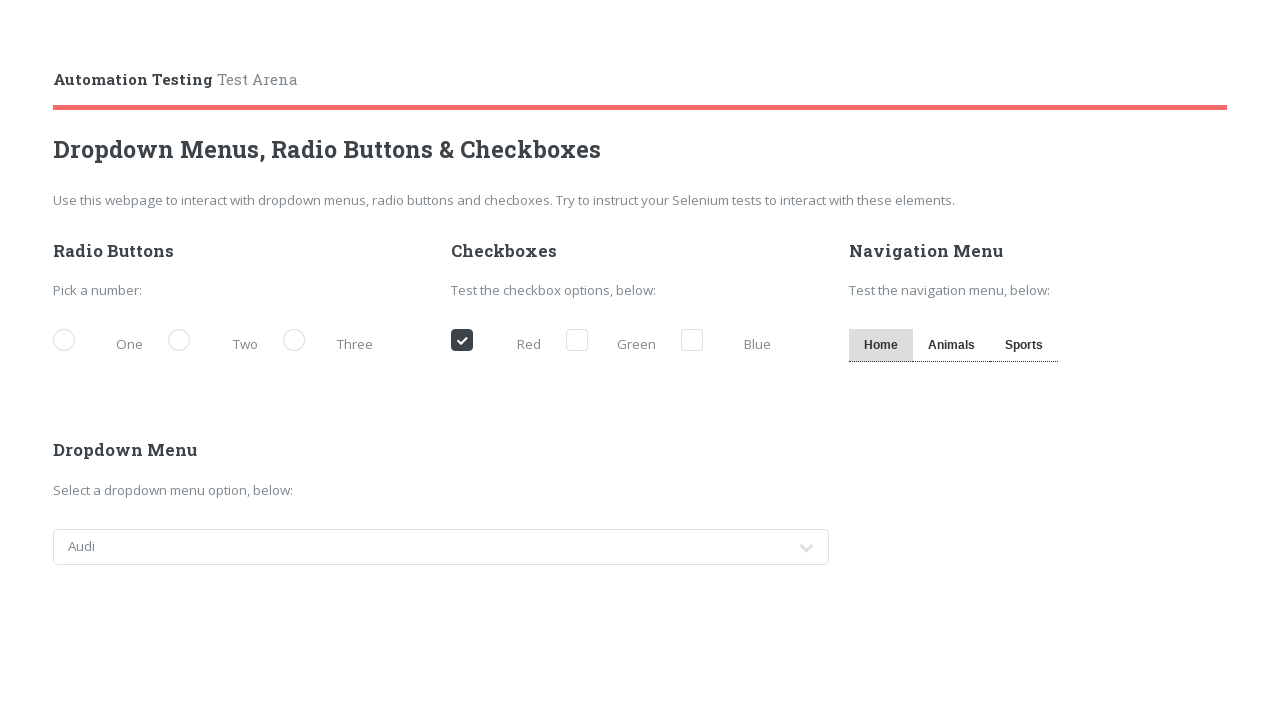

Selected 4th item in dropdown by index position 3 on #cars
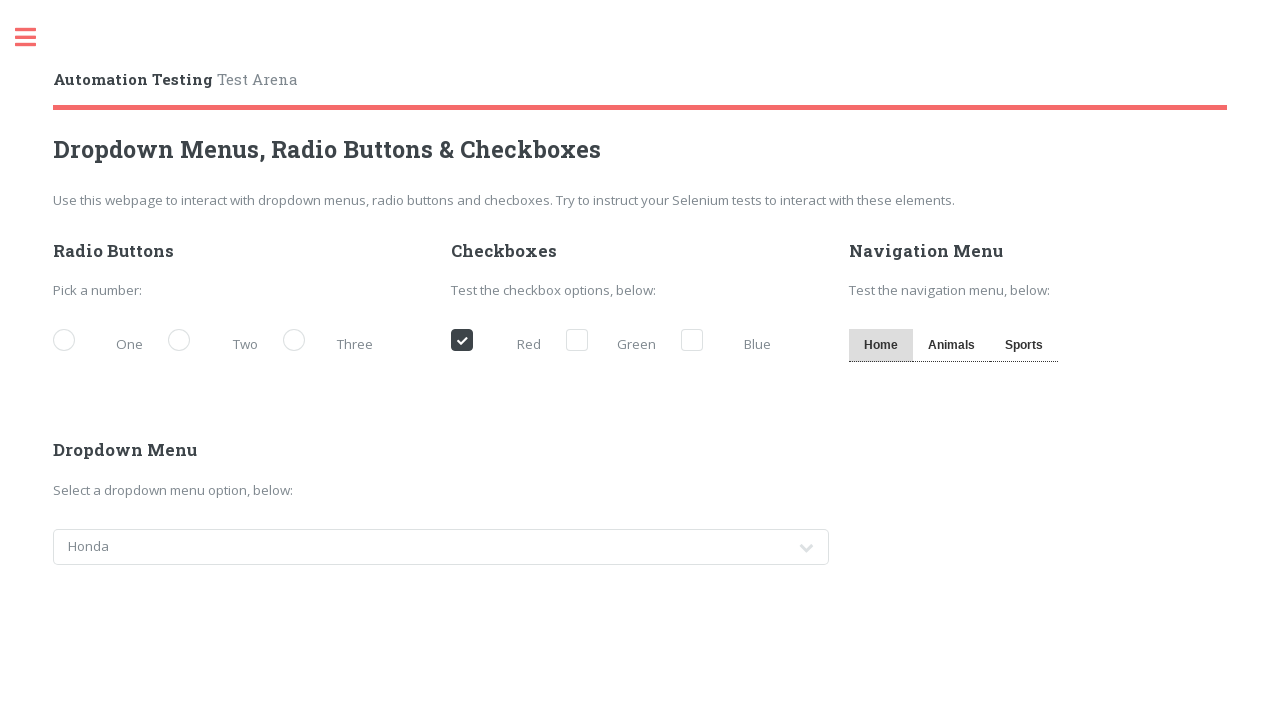

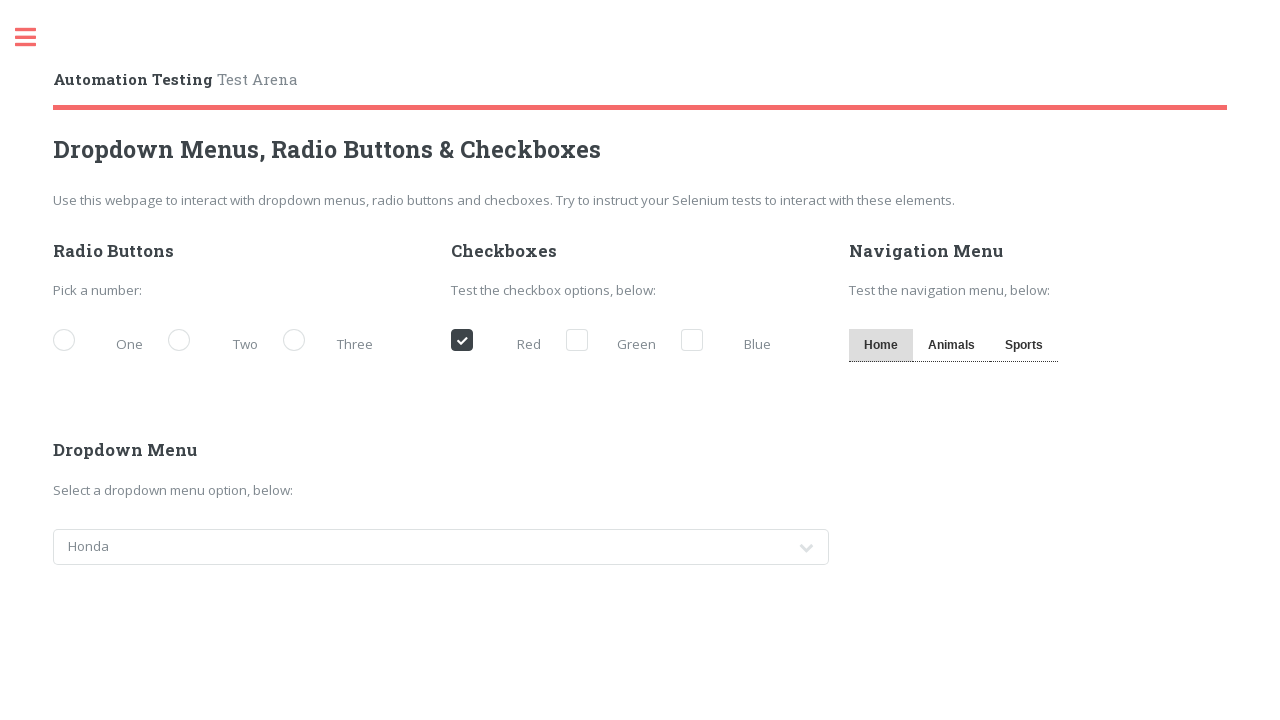